Tests the search functionality on python.org by searching for "pycon" and verifying results are displayed

Starting URL: http://www.python.org

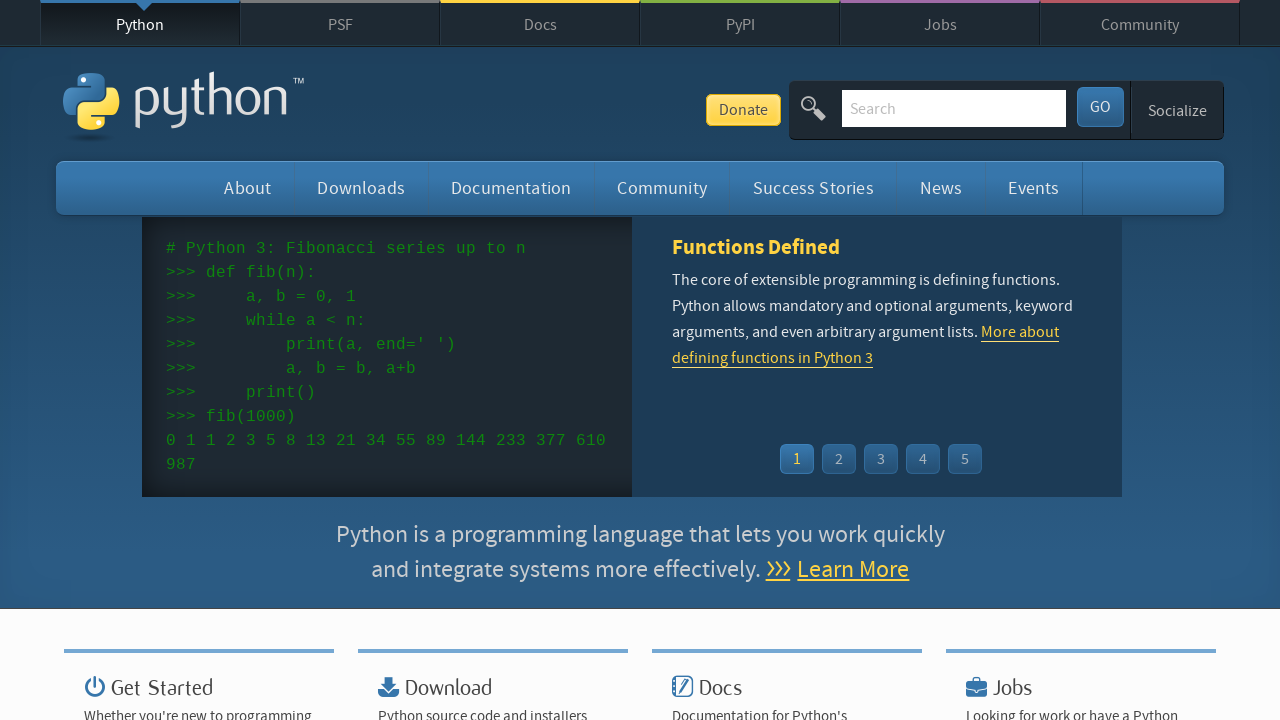

Filled search field with 'pycon' on input[name='q']
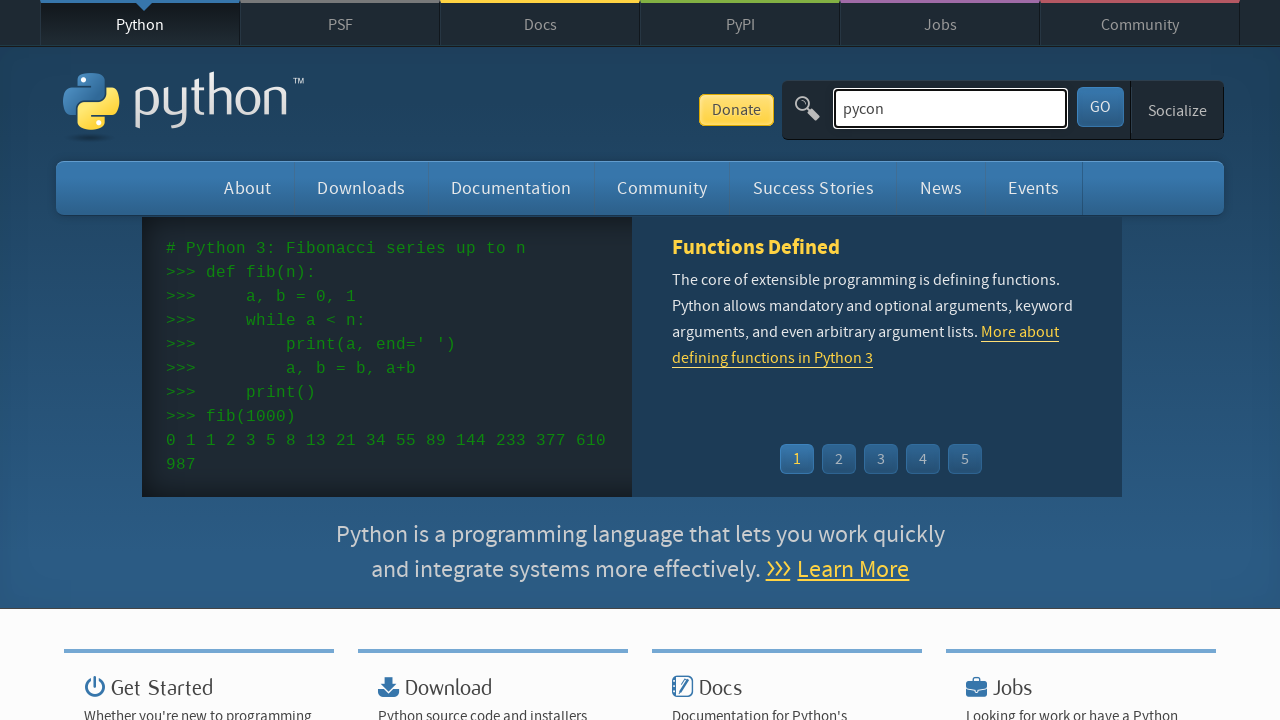

Pressed Enter to submit search on input[name='q']
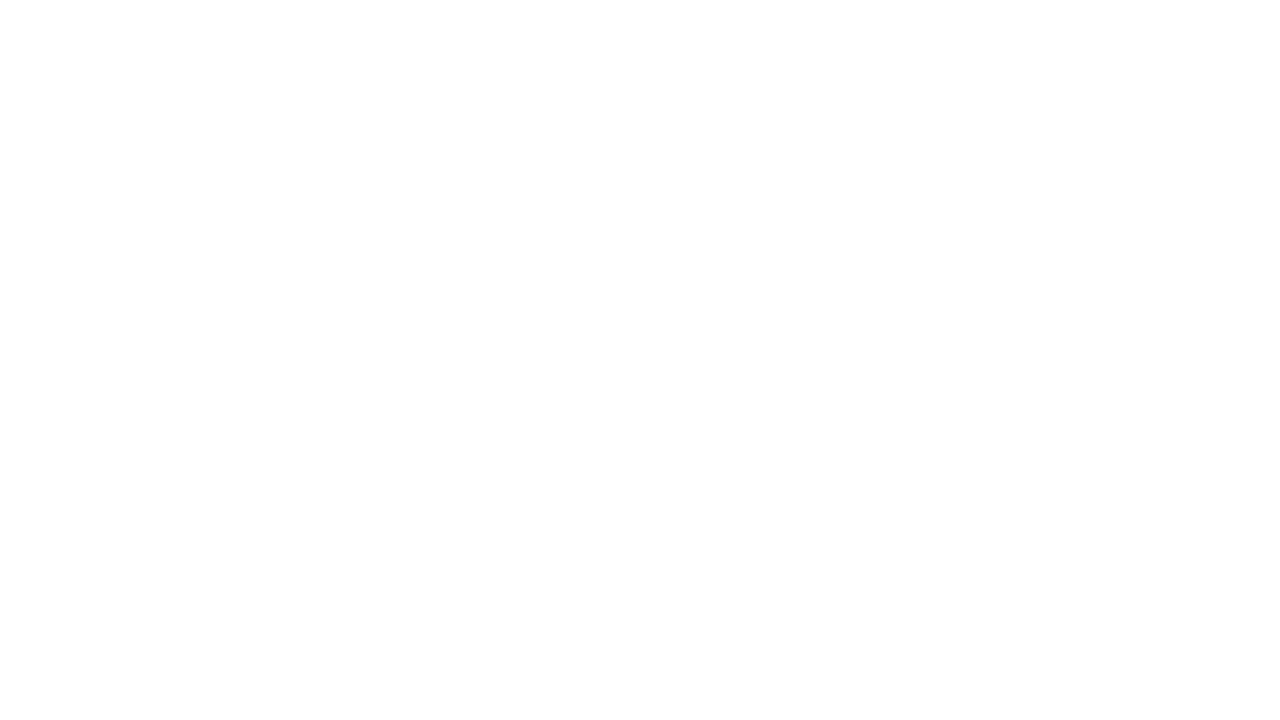

Page loaded after search (networkidle)
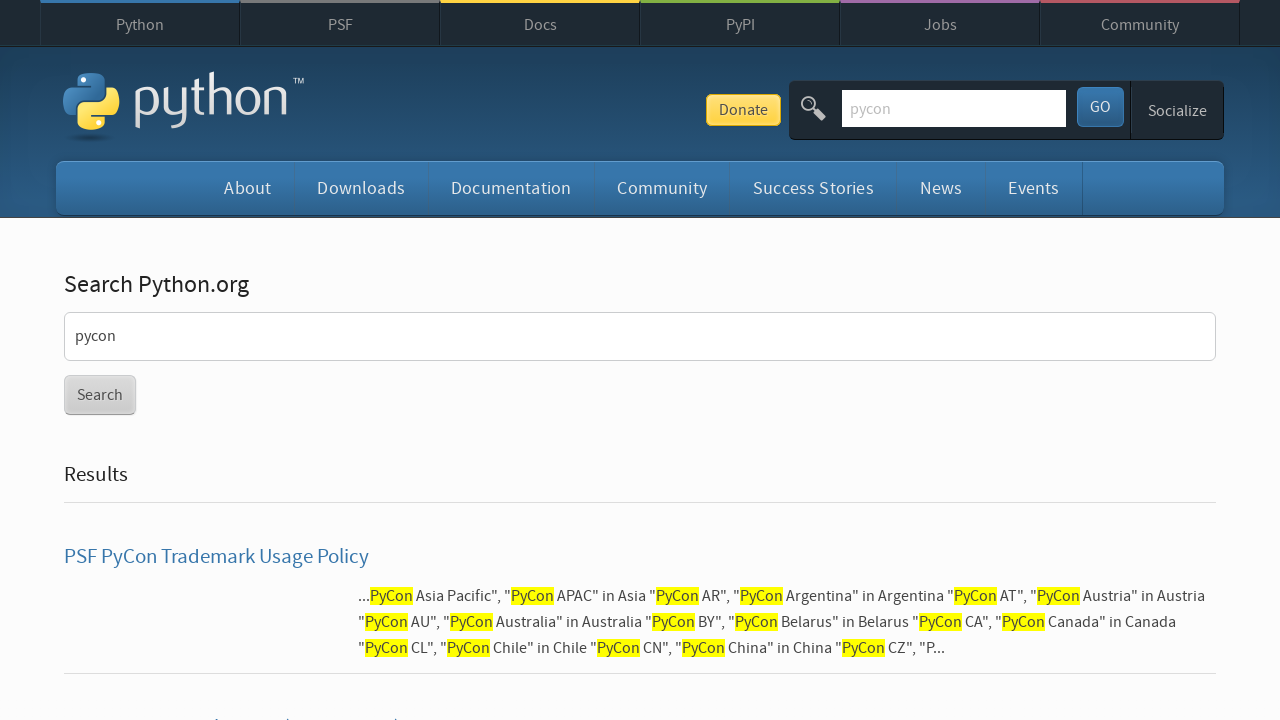

Verified that search results are displayed (no 'No results found' message)
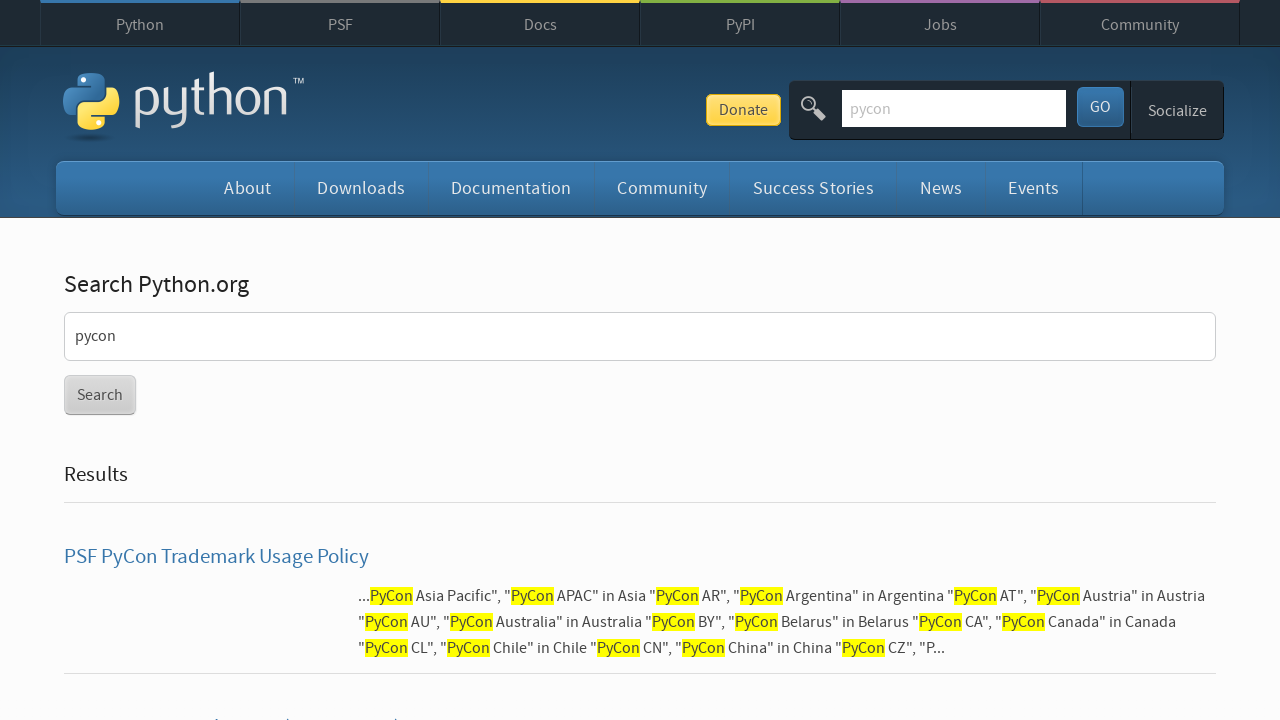

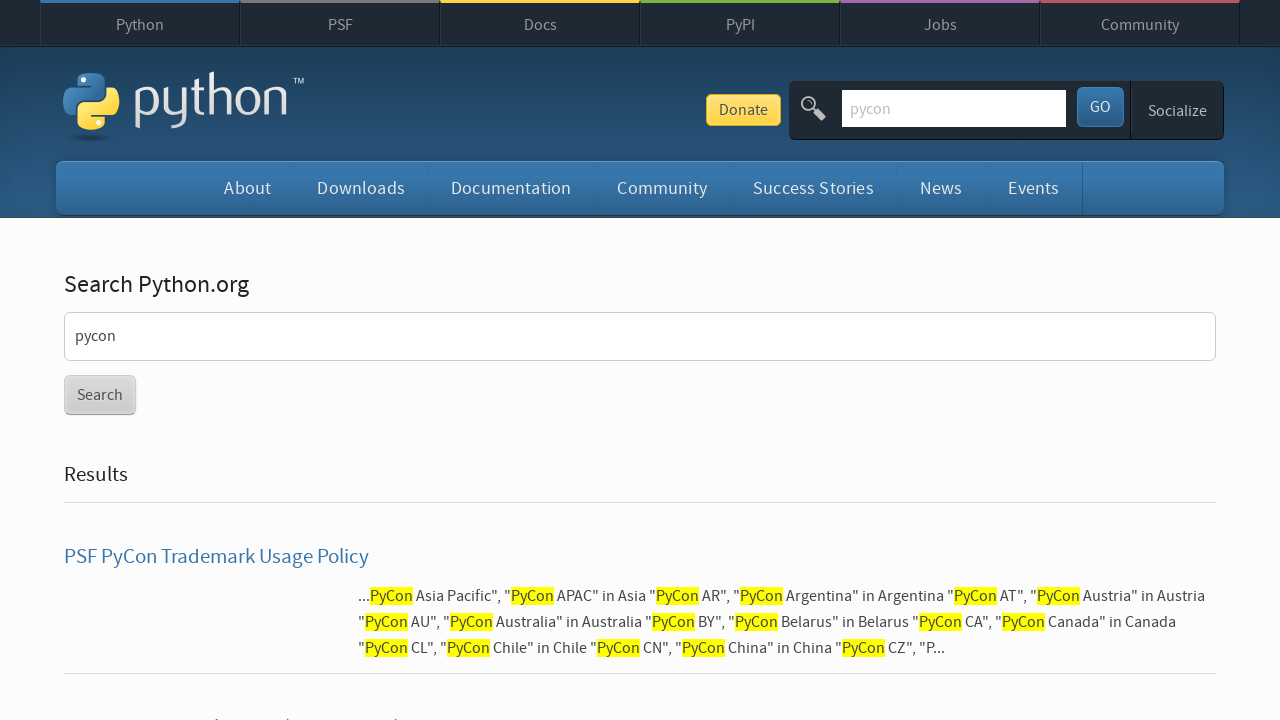